Tests hover tooltip functionality by hovering over a button and verifying the tooltip appears

Starting URL: https://demoqa.com/tool-tips

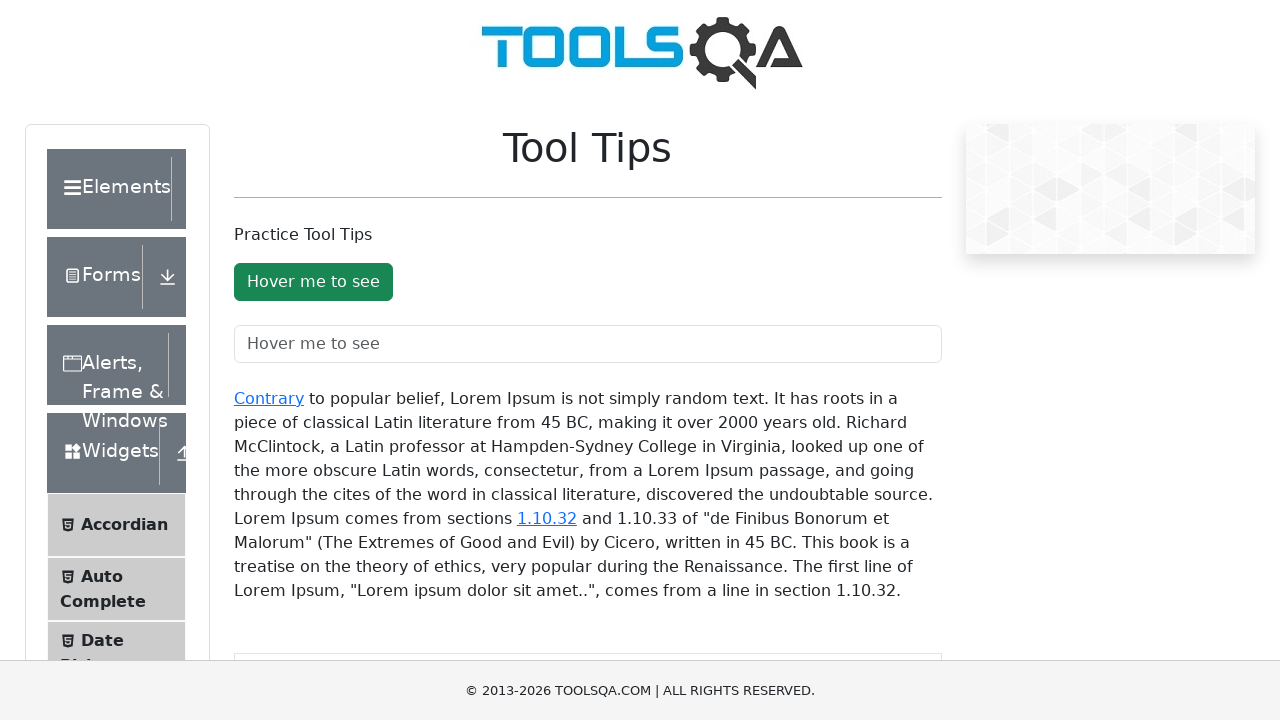

Located the tooltip button element
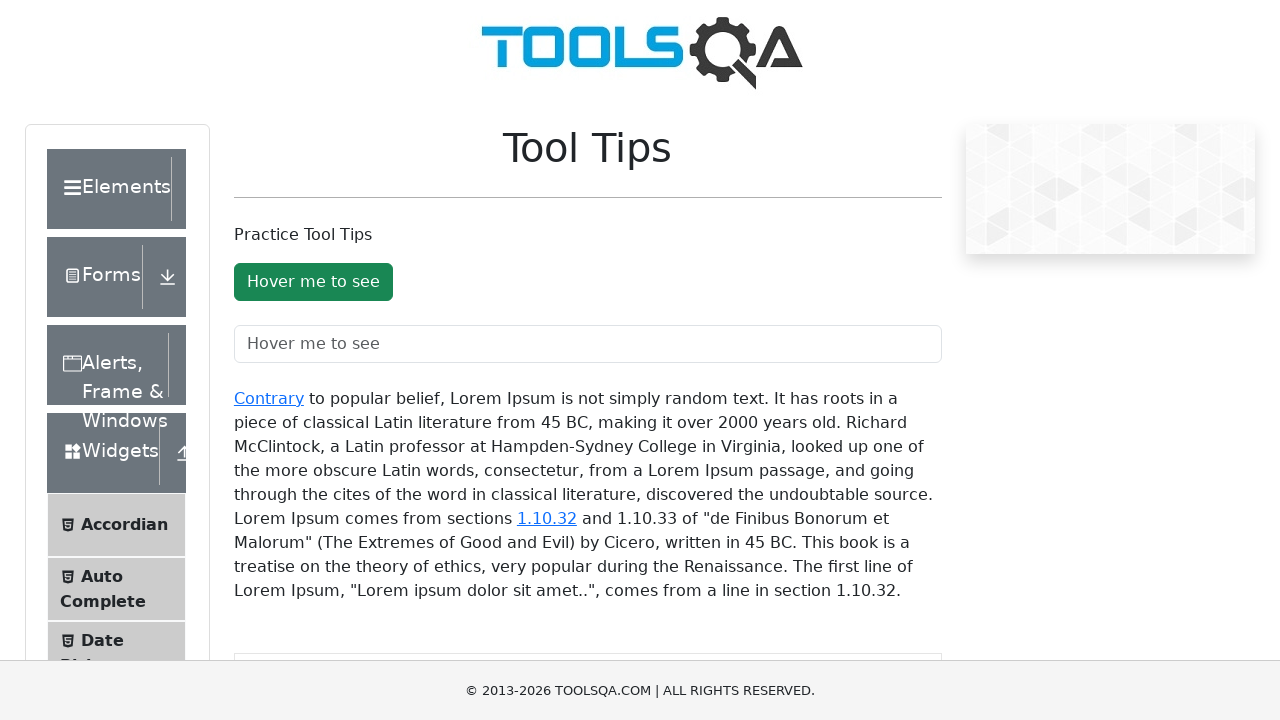

Hovered over the tooltip button at (313, 282) on #toolTipButton
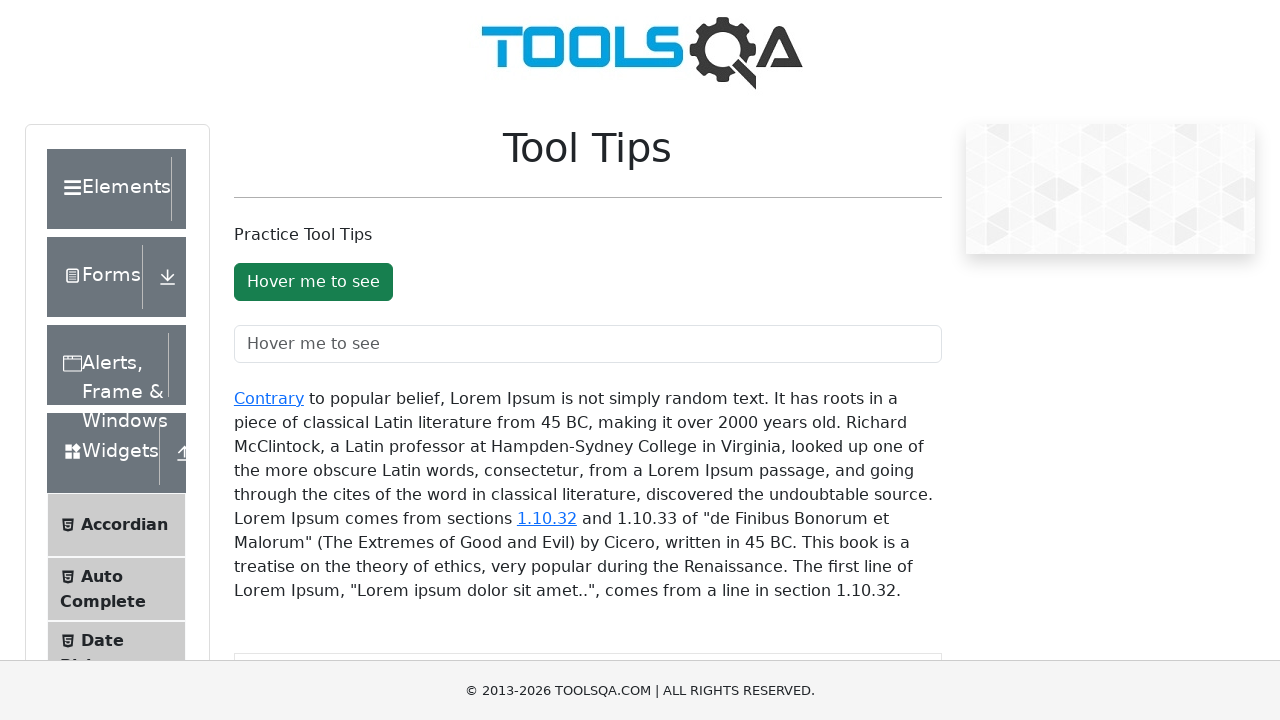

Waited 1500ms for tooltip to appear
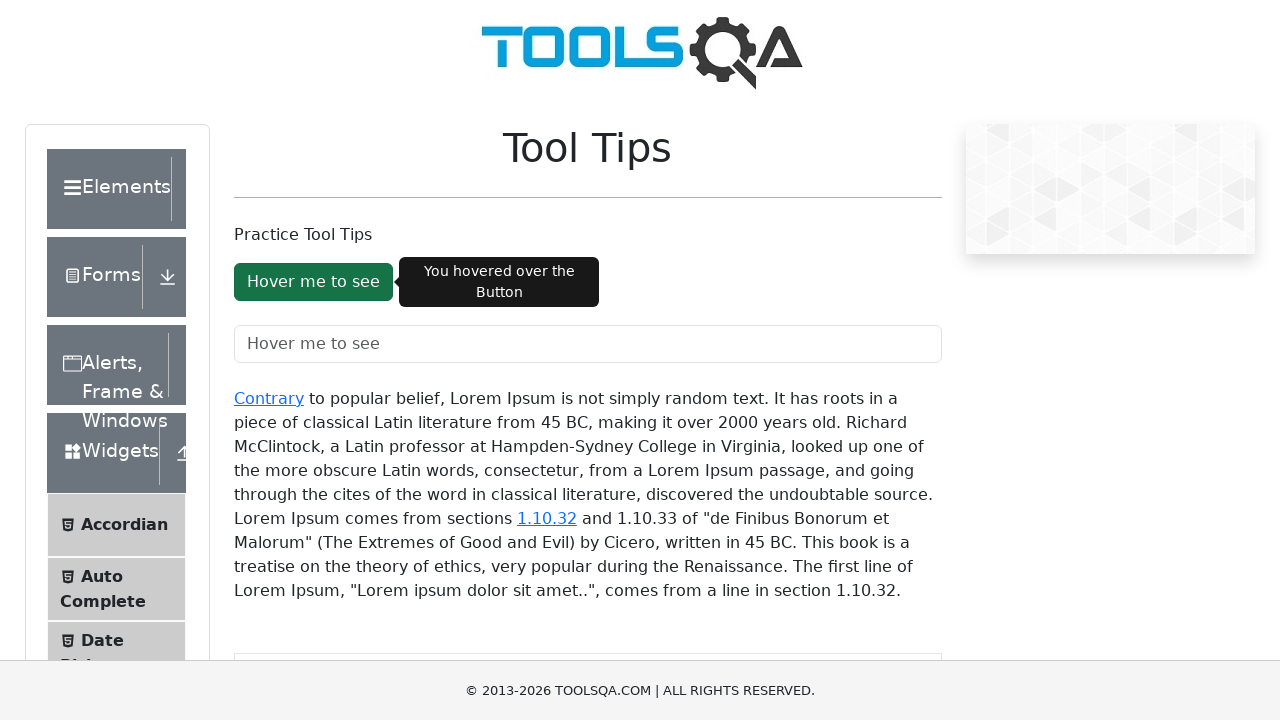

Verified tooltip is visible by checking aria-describedby attribute equals 'buttonToolTip'
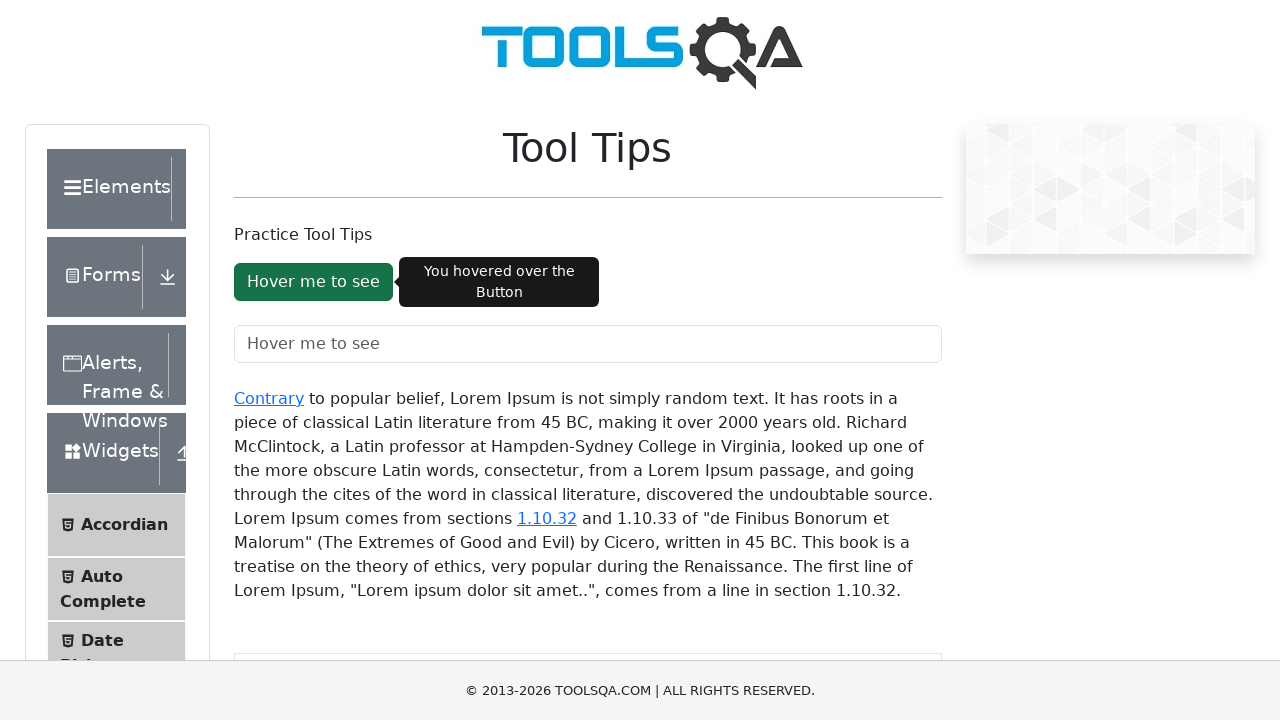

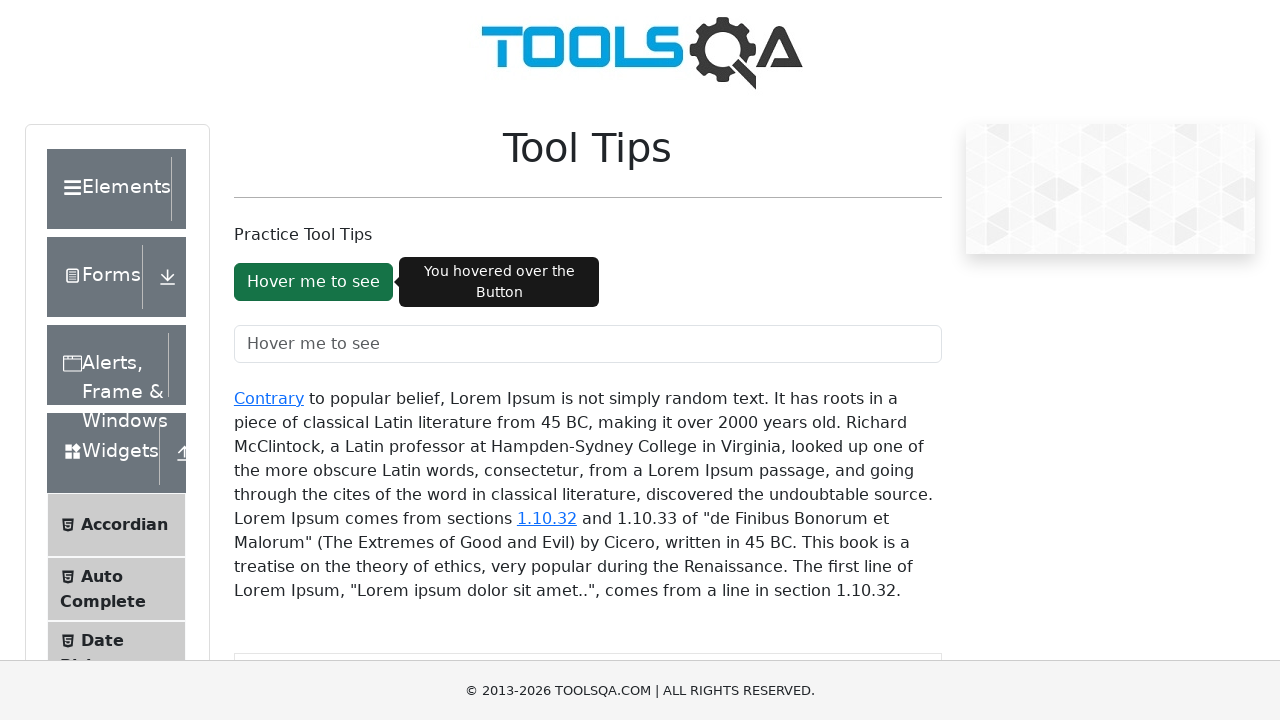